Verifies all img elements on the home page load successfully

Starting URL: https://youngjnick.github.io/Massage-Therapy-FIREBASE-PRO/

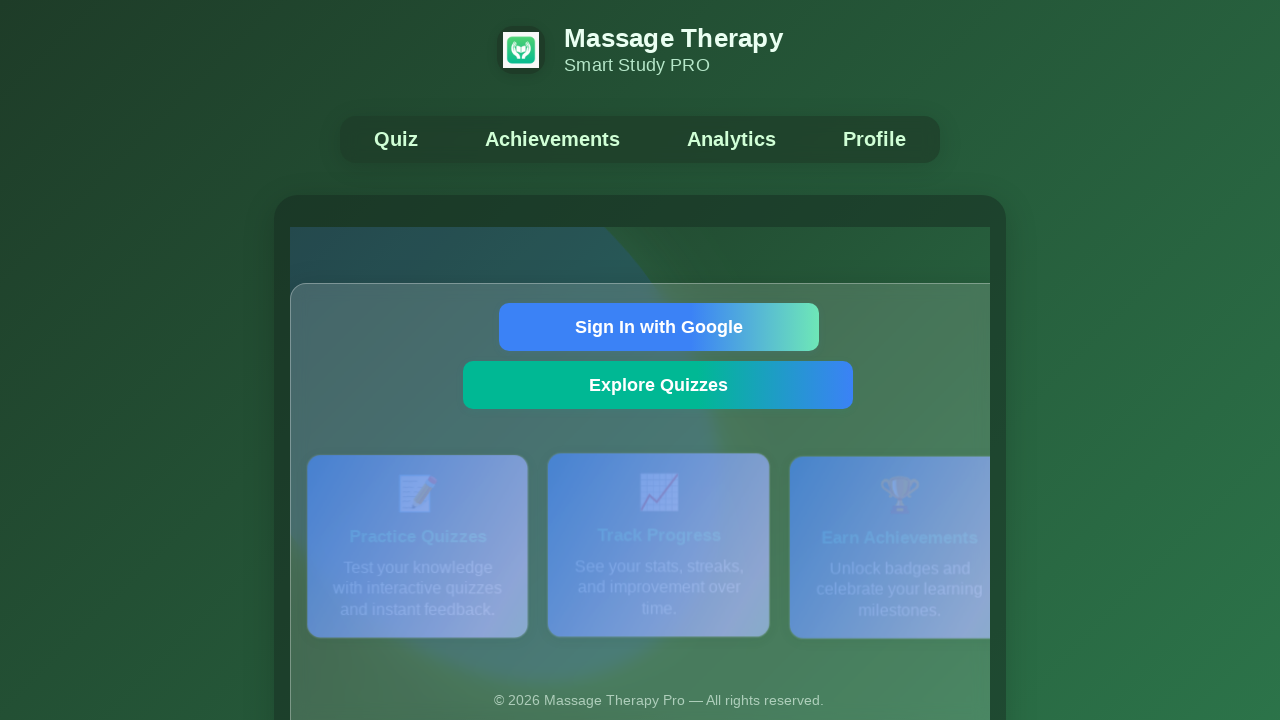

Navigated to home page
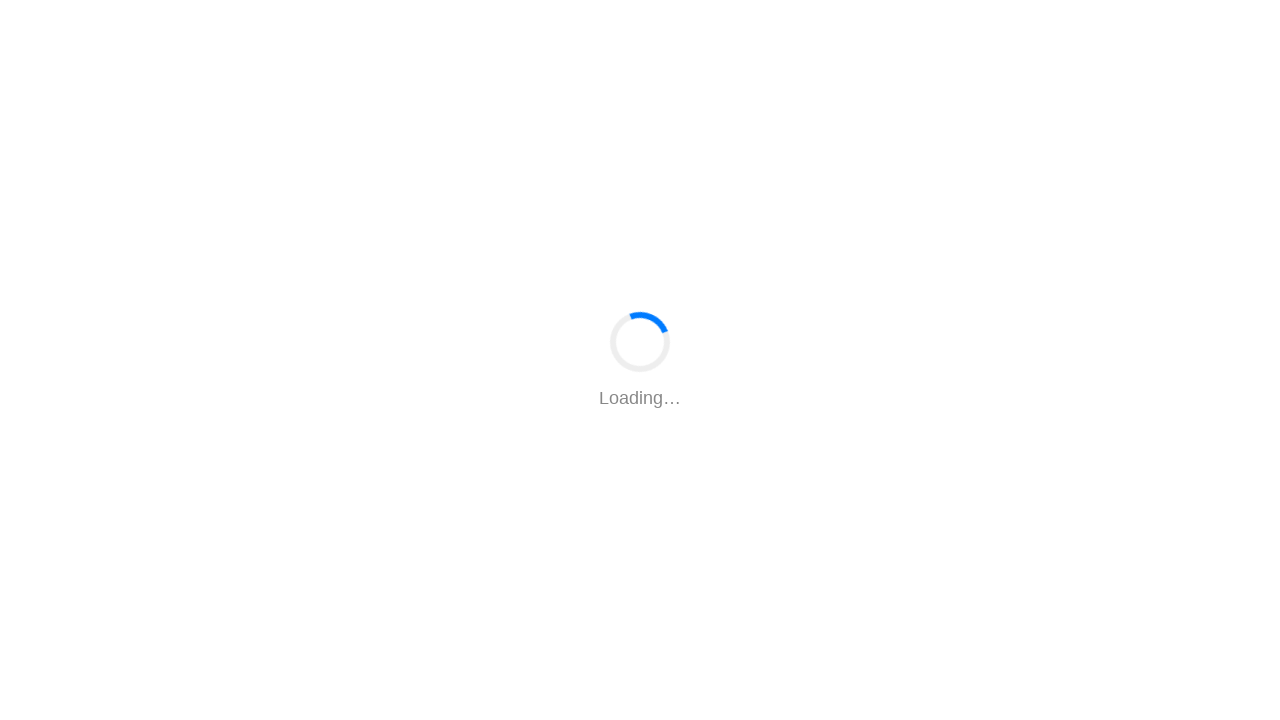

Found 0 img elements on the page
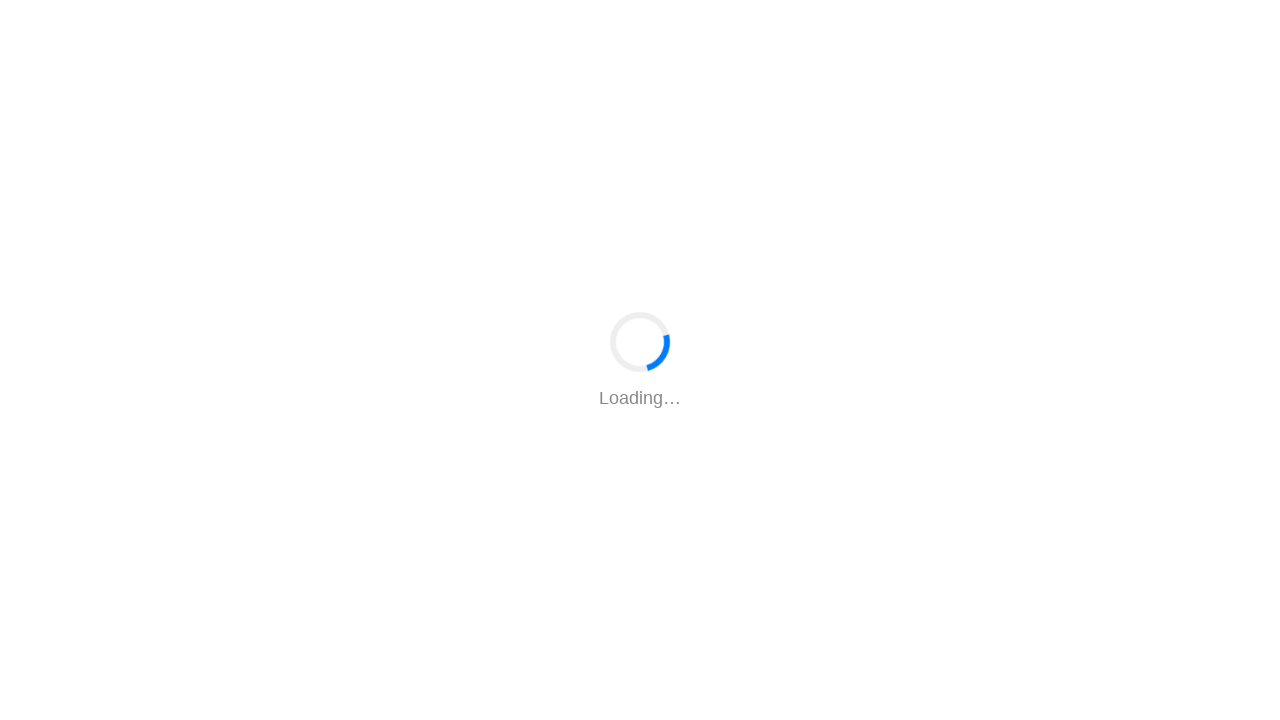

All img elements verified to load successfully
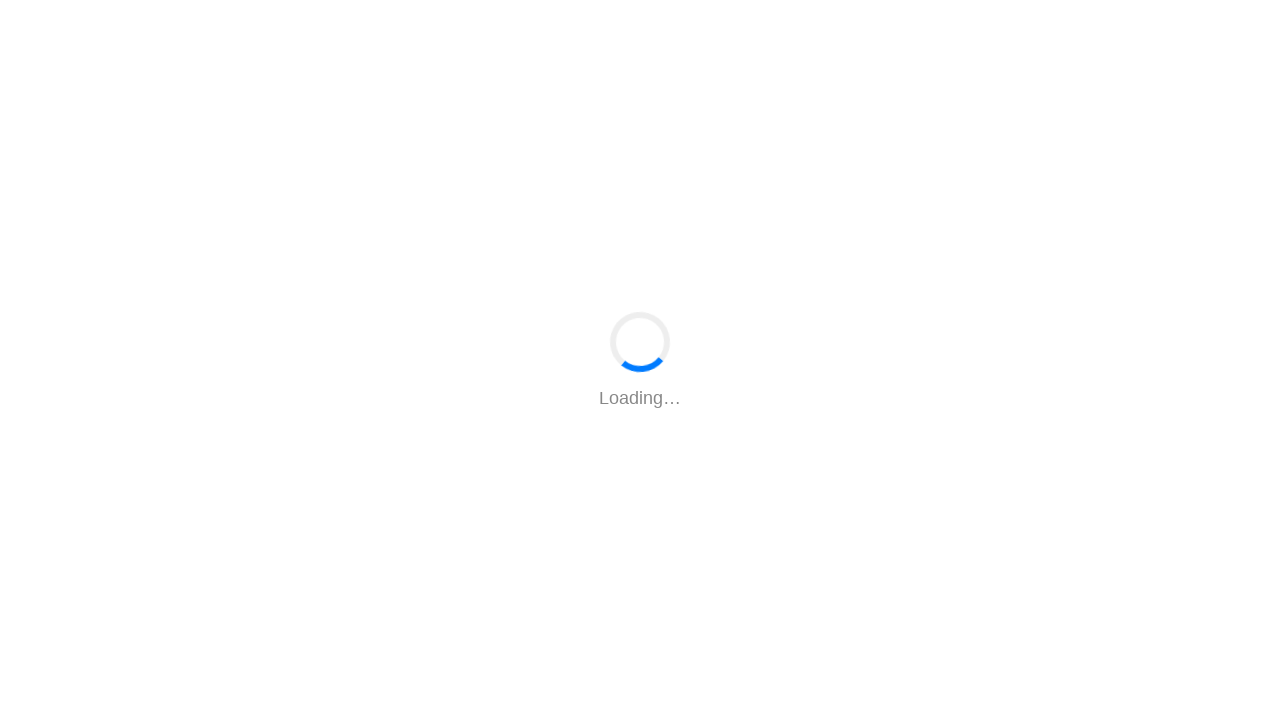

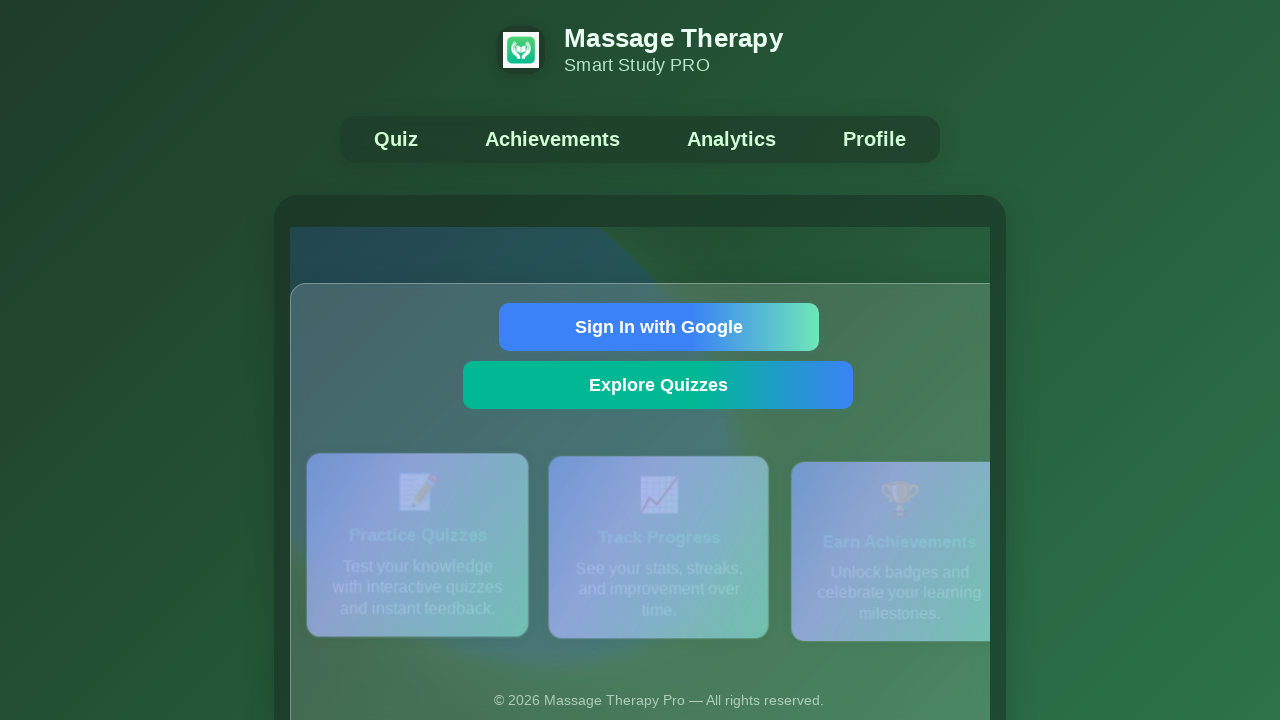